Tests dynamic controls with explicit waits by clicking Remove button, waiting for "It's gone!" message, then clicking Add button and waiting for "It's back!" message to appear.

Starting URL: https://the-internet.herokuapp.com/dynamic_controls

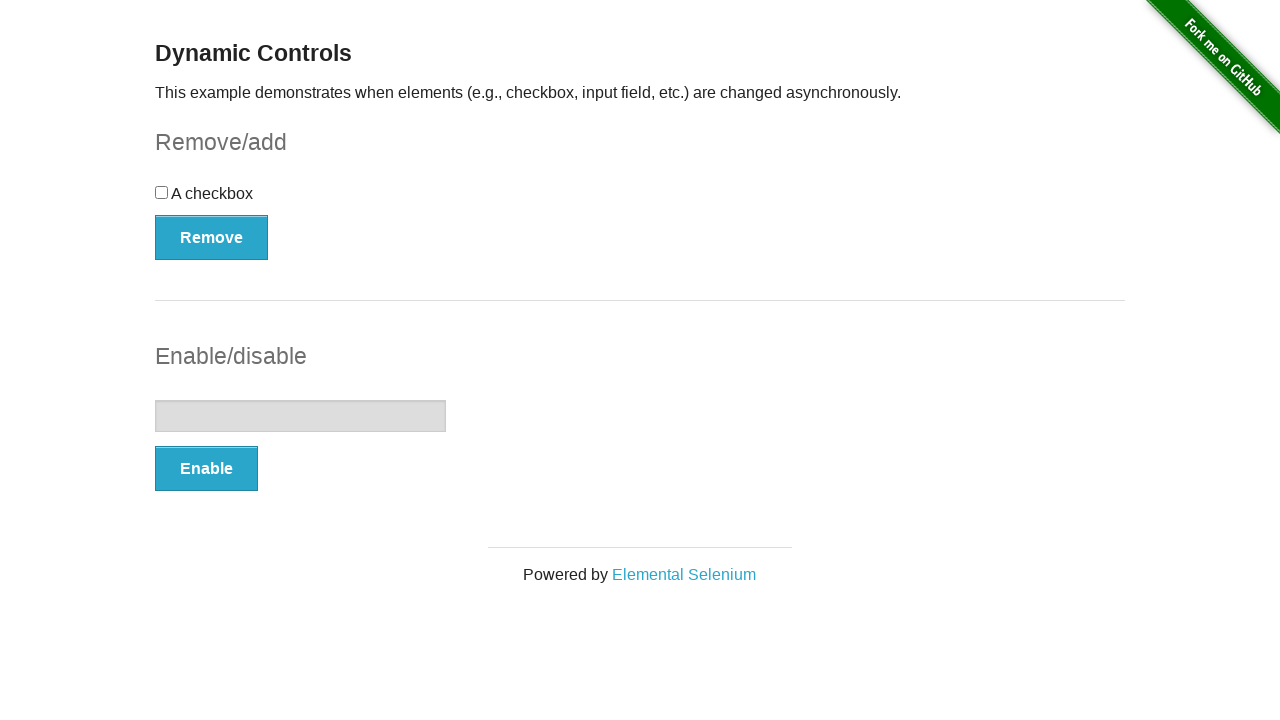

Navigated to dynamic controls page
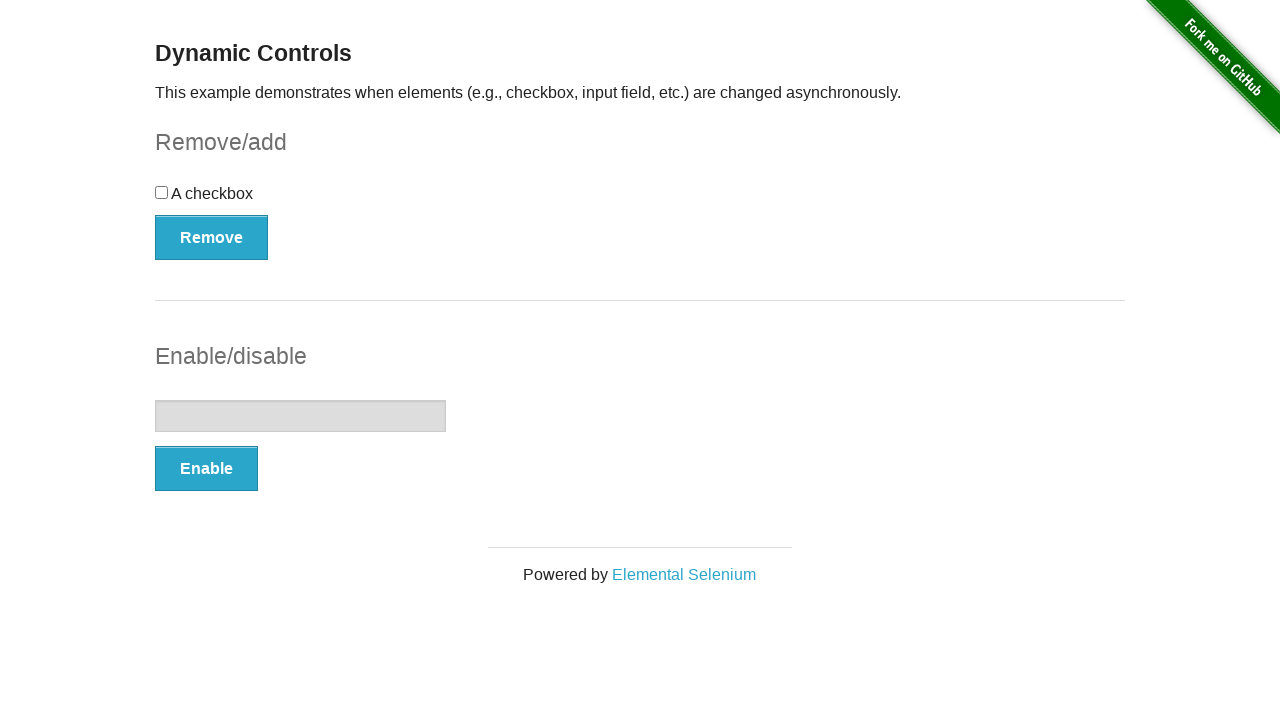

Clicked Remove button to remove the checkbox at (212, 237) on xpath=//button[@onclick='swapCheckbox()']
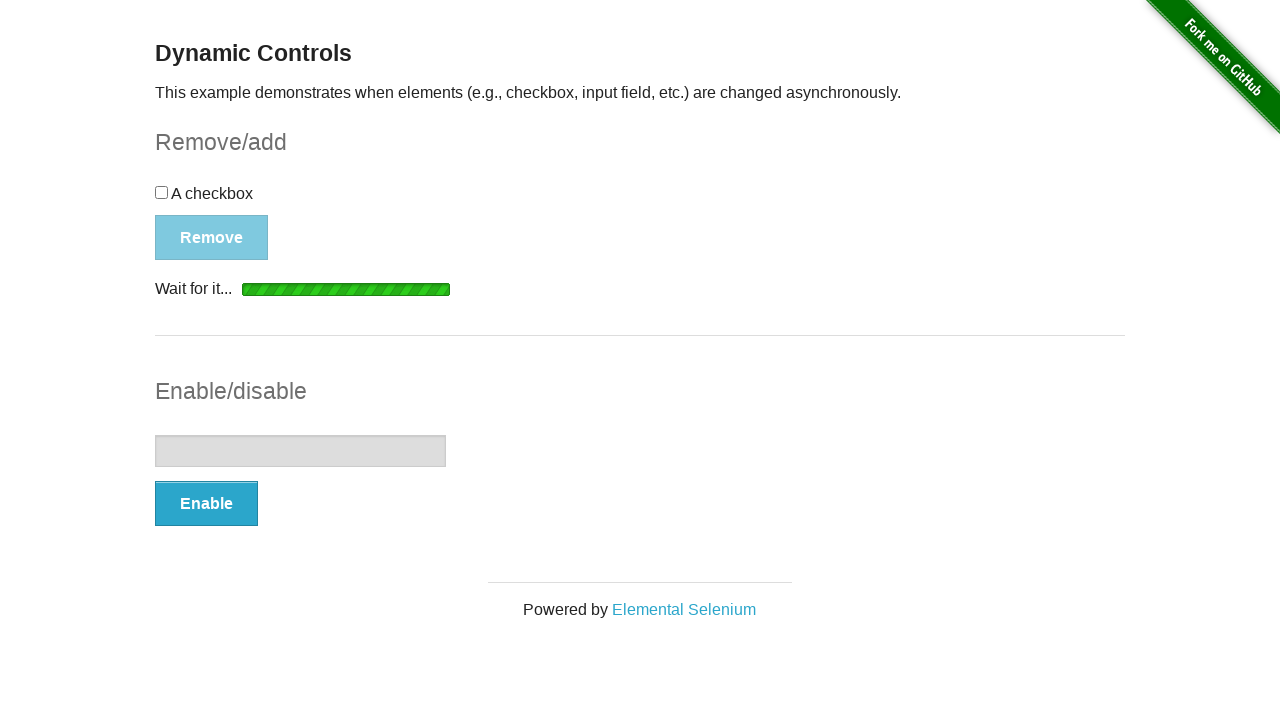

Waited for and confirmed 'It's gone!' message appeared
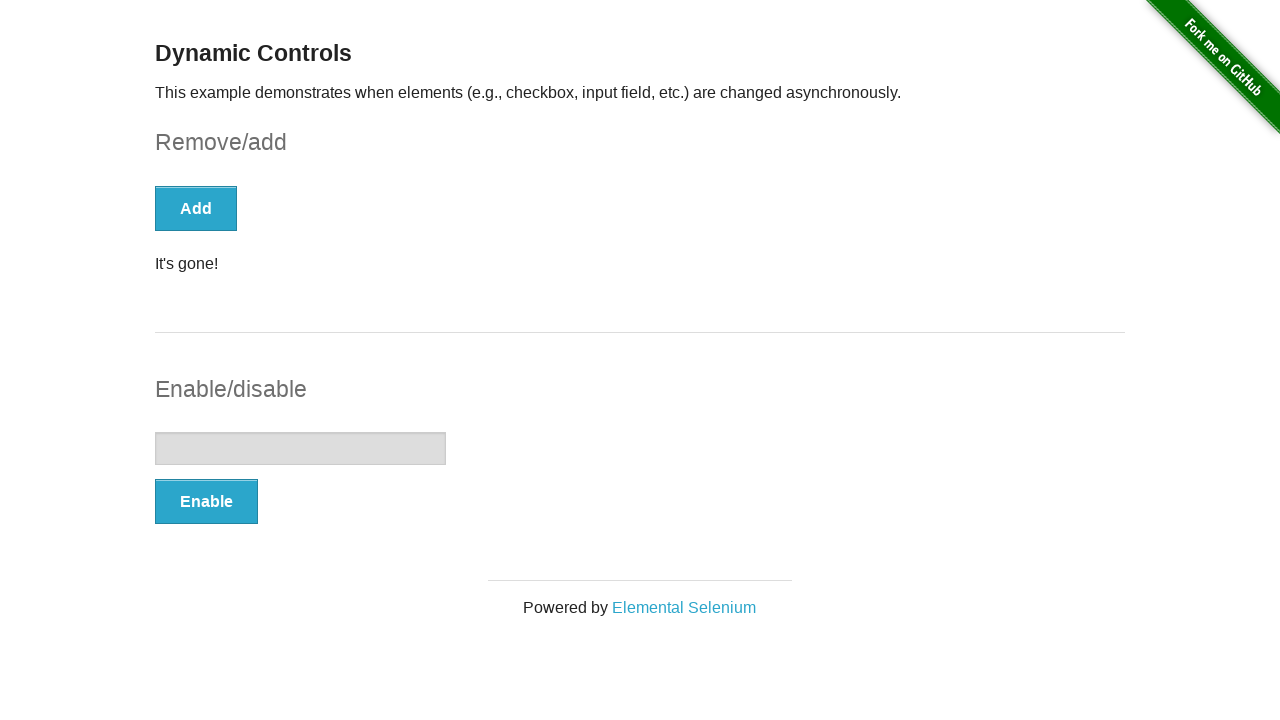

Clicked Add button to restore the checkbox at (196, 208) on xpath=//button[@onclick='swapCheckbox()']
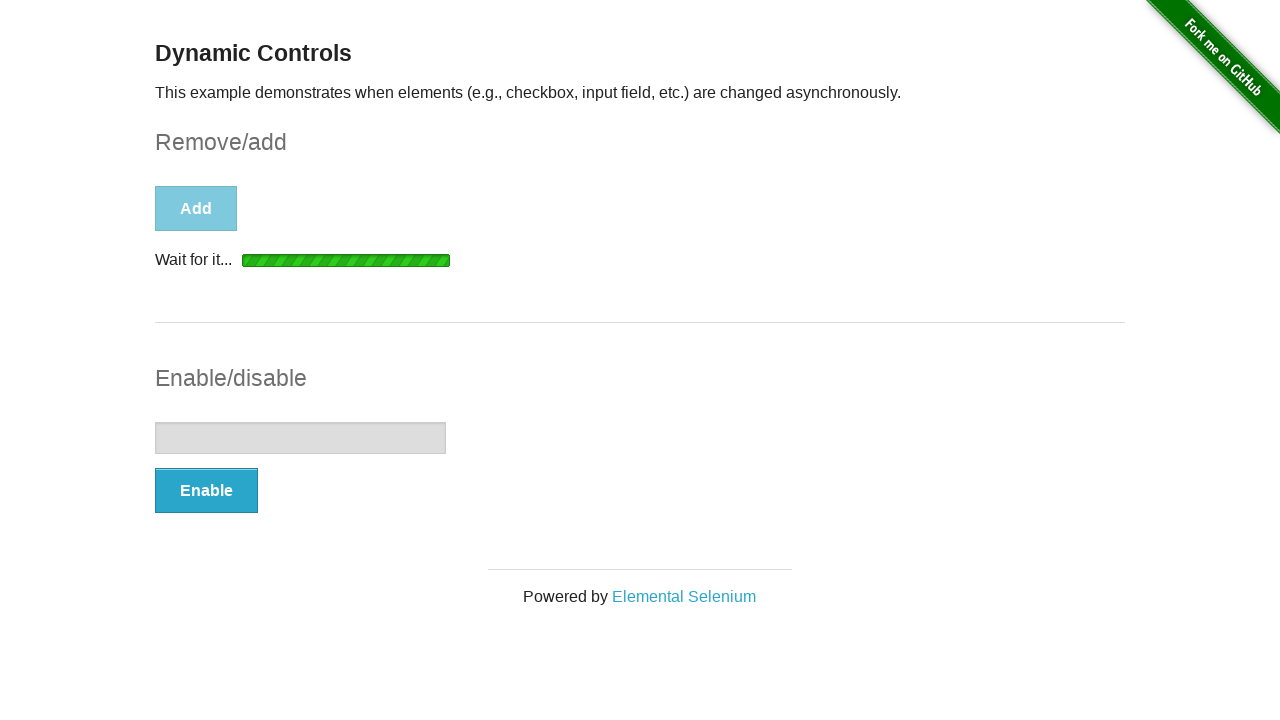

Waited for and confirmed 'It's back!' message appeared
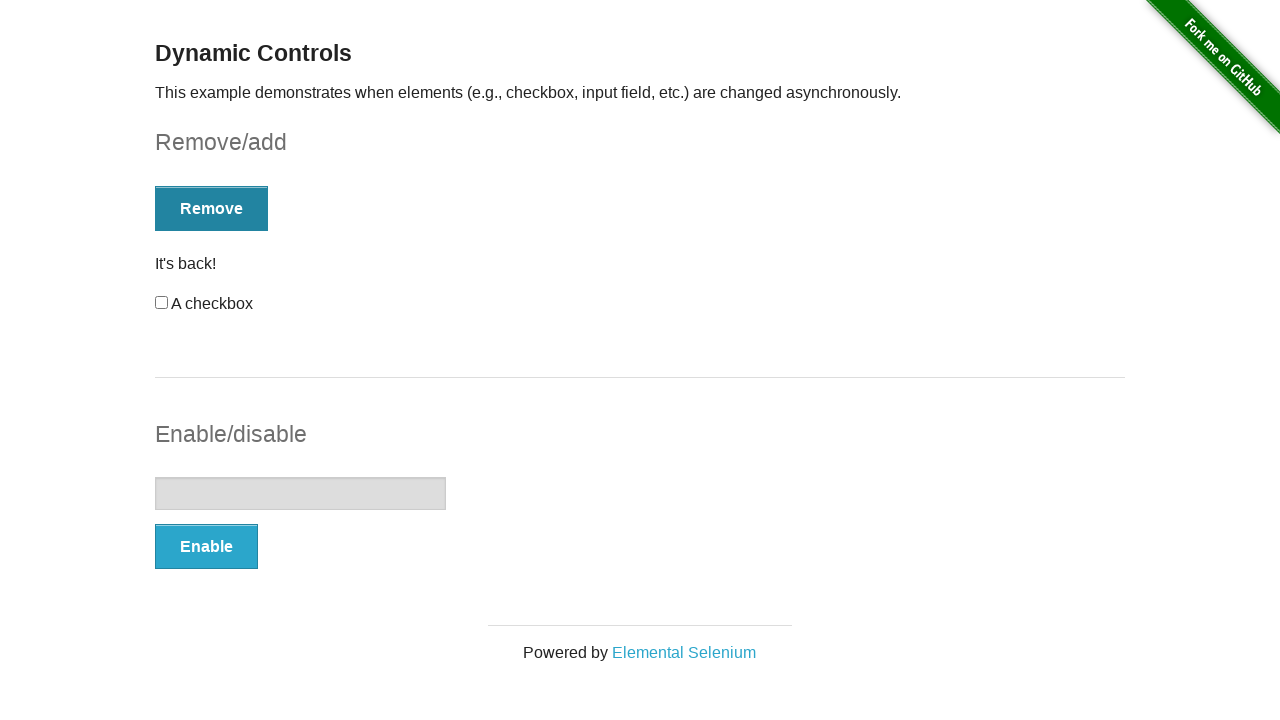

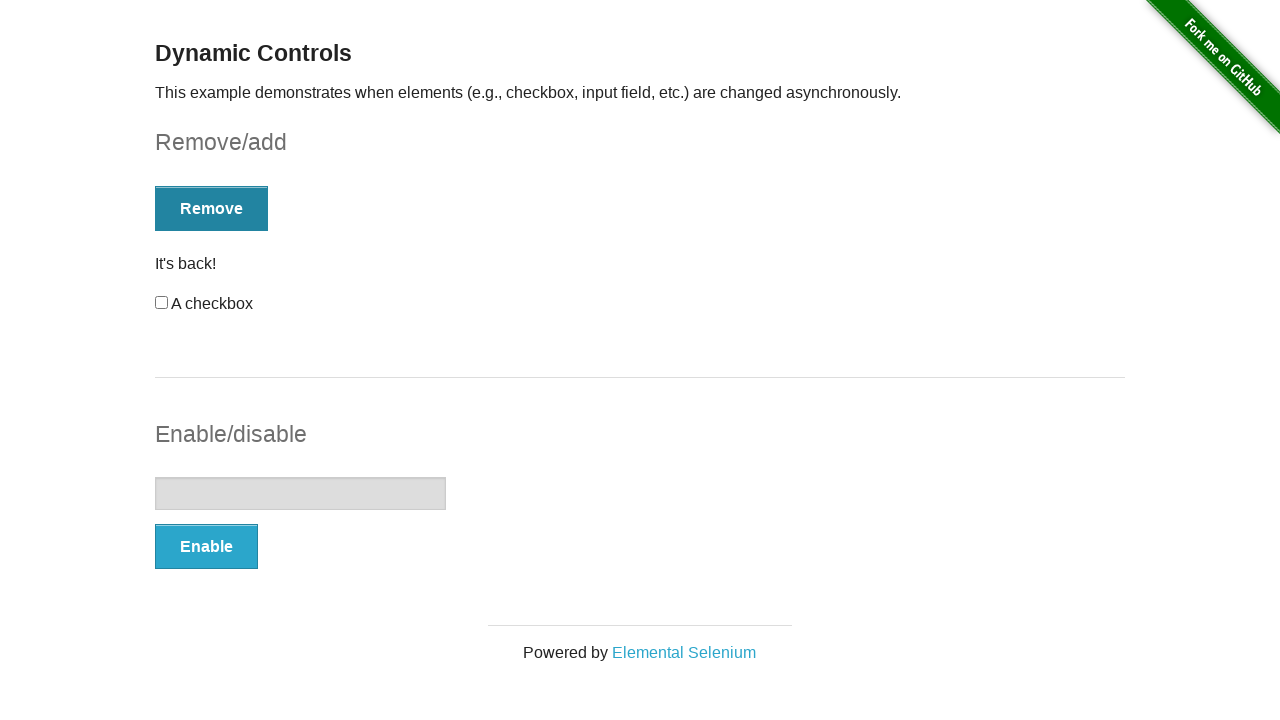